Verifies that the shop-app element is present on the page

Starting URL: https://shop.polymer-project.org/

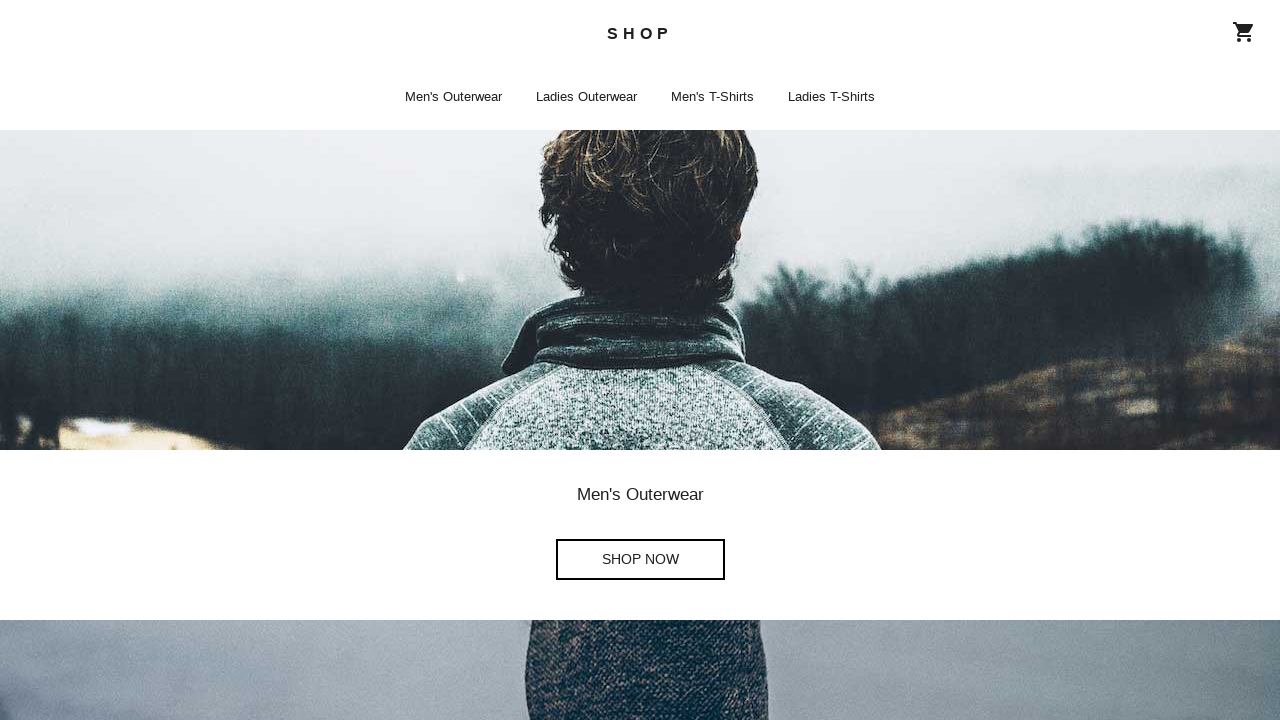

Navigated to https://shop.polymer-project.org/
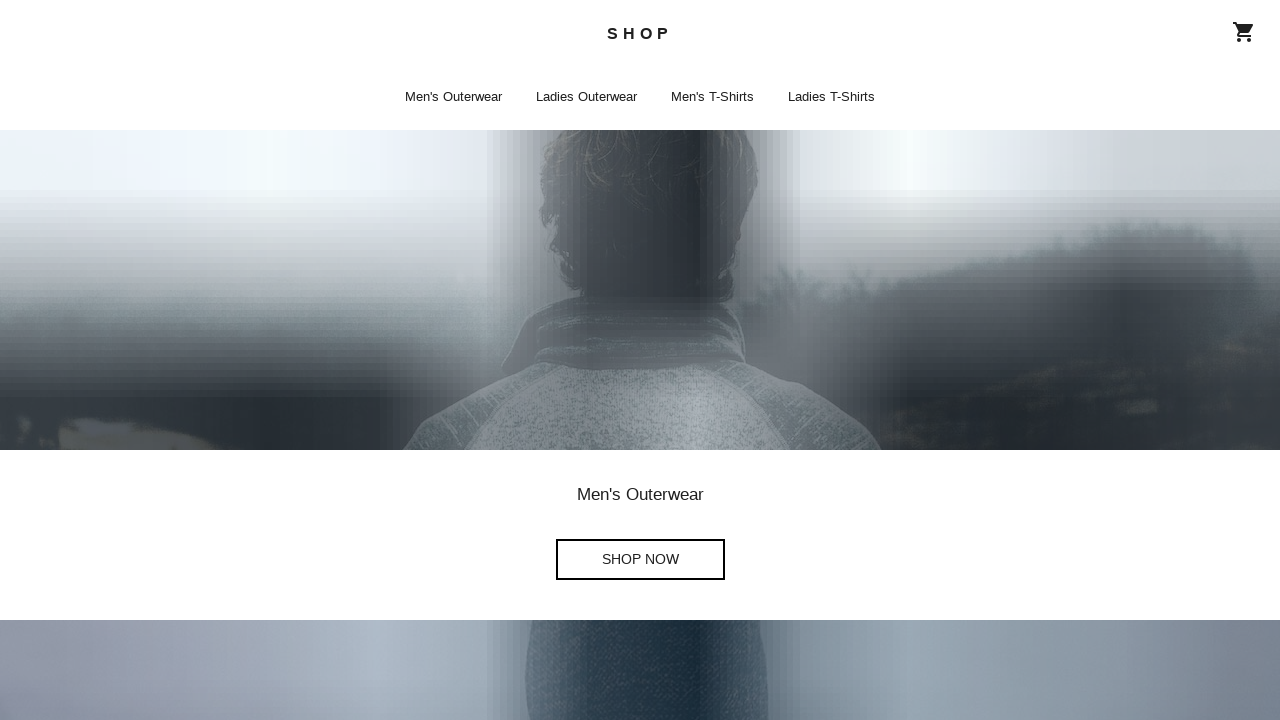

shop-app element is present on the page
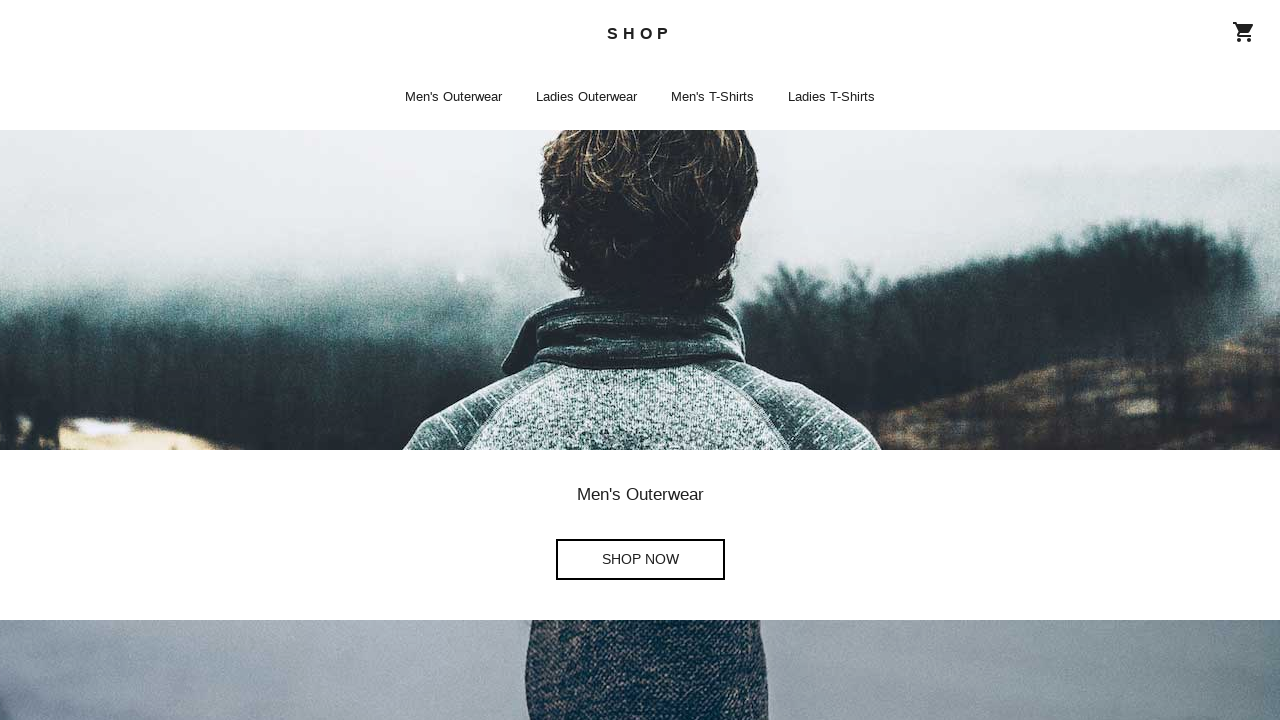

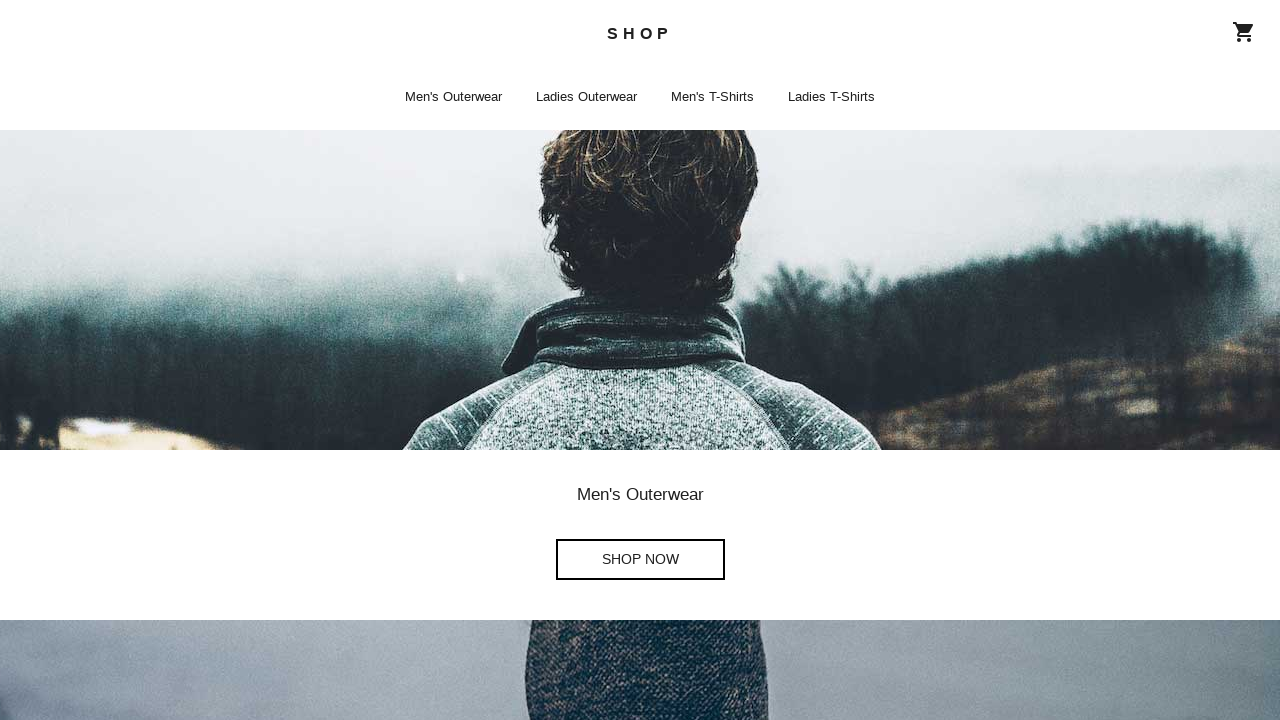